Tests checkbox functionality by finding all checkboxes on the page and verifying that the second checkbox (which should be checked by default) is in a selected state using the is_selected() method.

Starting URL: http://the-internet.herokuapp.com/checkboxes

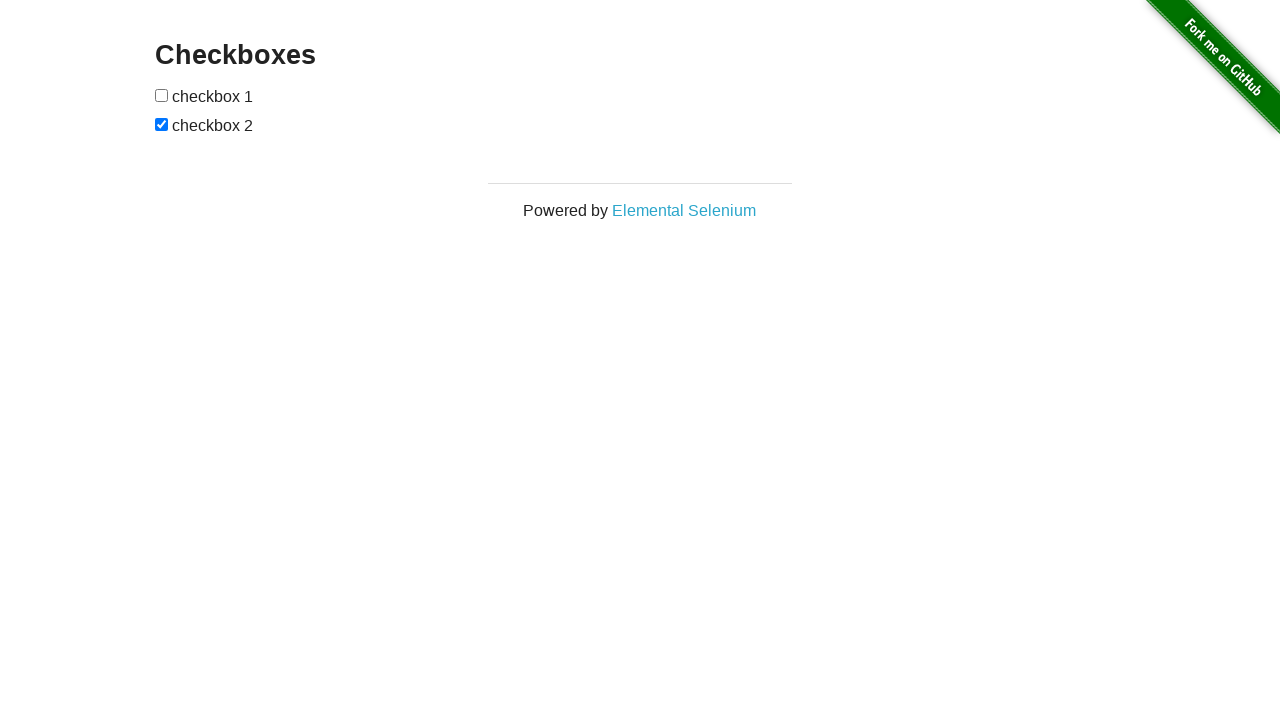

Waited for checkboxes to be present on the page
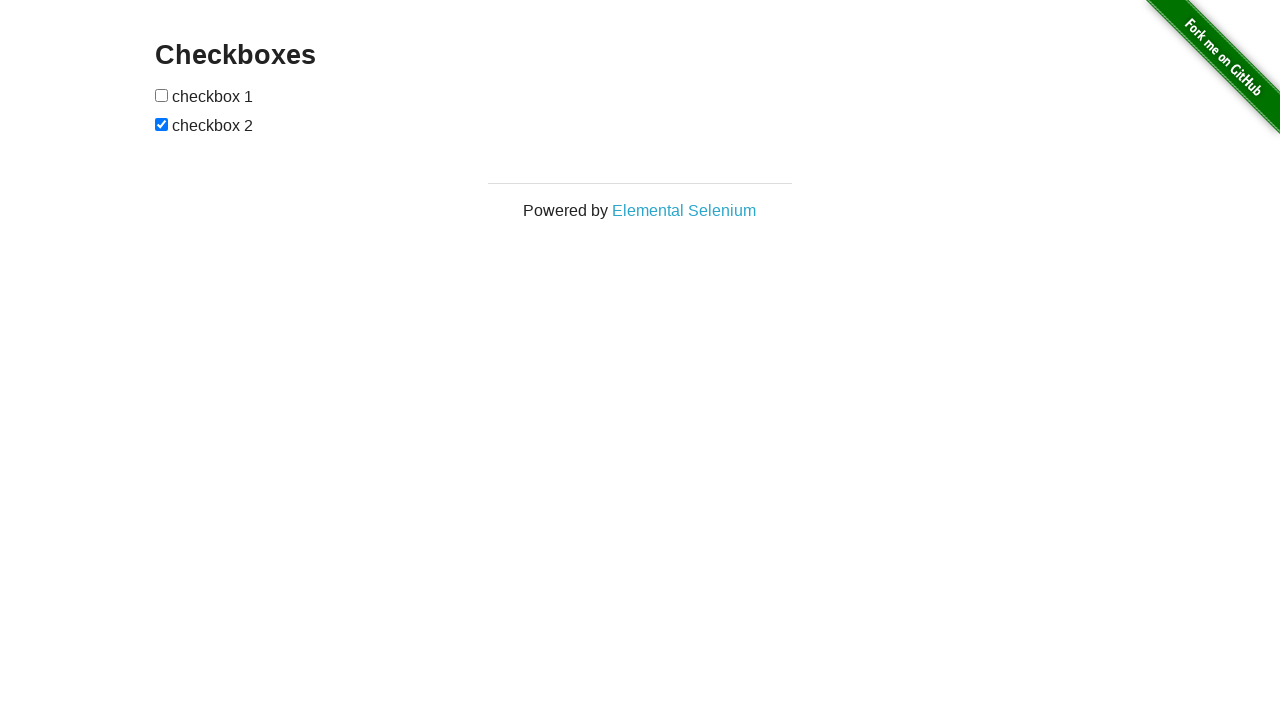

Located all checkboxes on the page
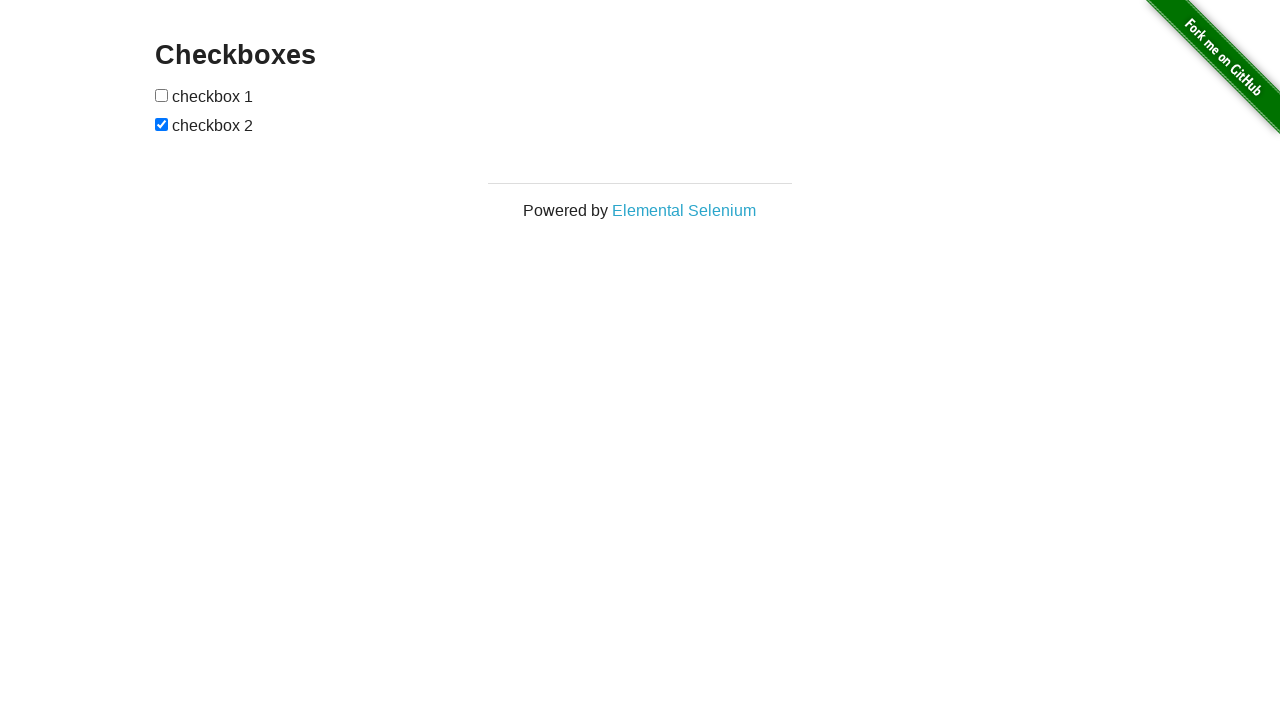

Verified second checkbox is checked by default
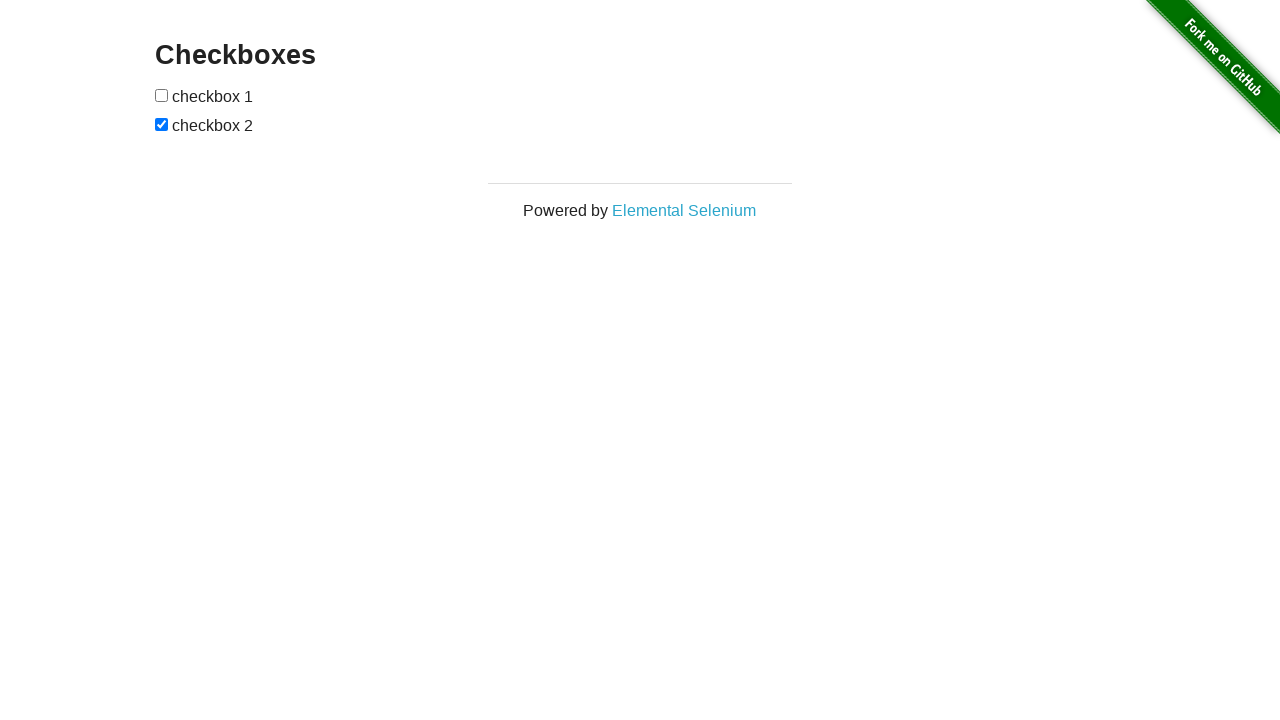

Verified first checkbox is not checked by default
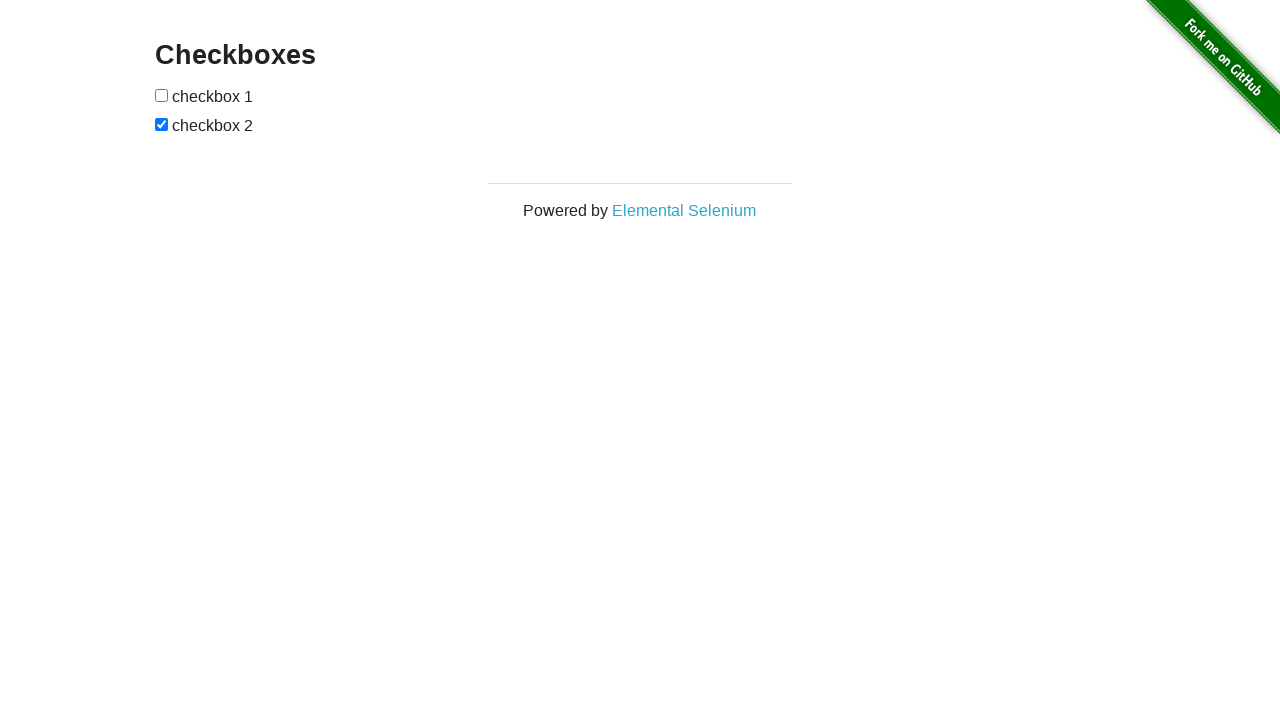

Clicked first checkbox to check it at (162, 95) on input[type="checkbox"] >> nth=0
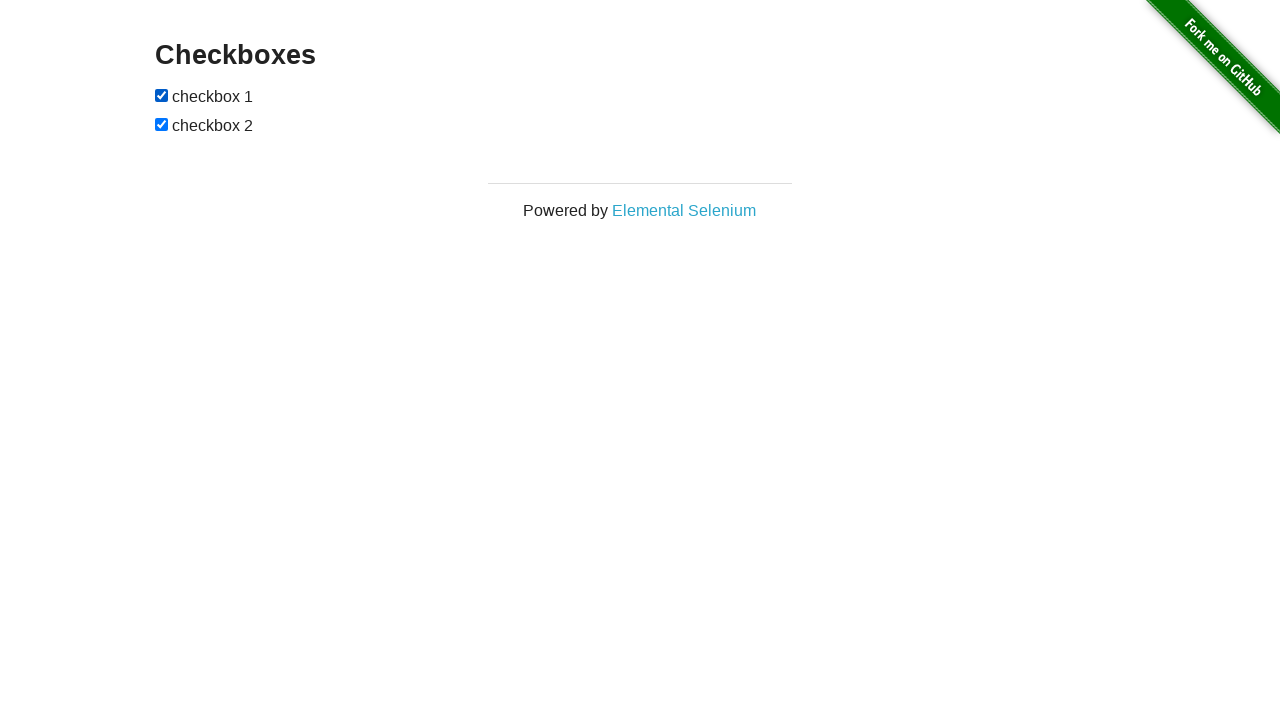

Verified first checkbox is now checked after clicking
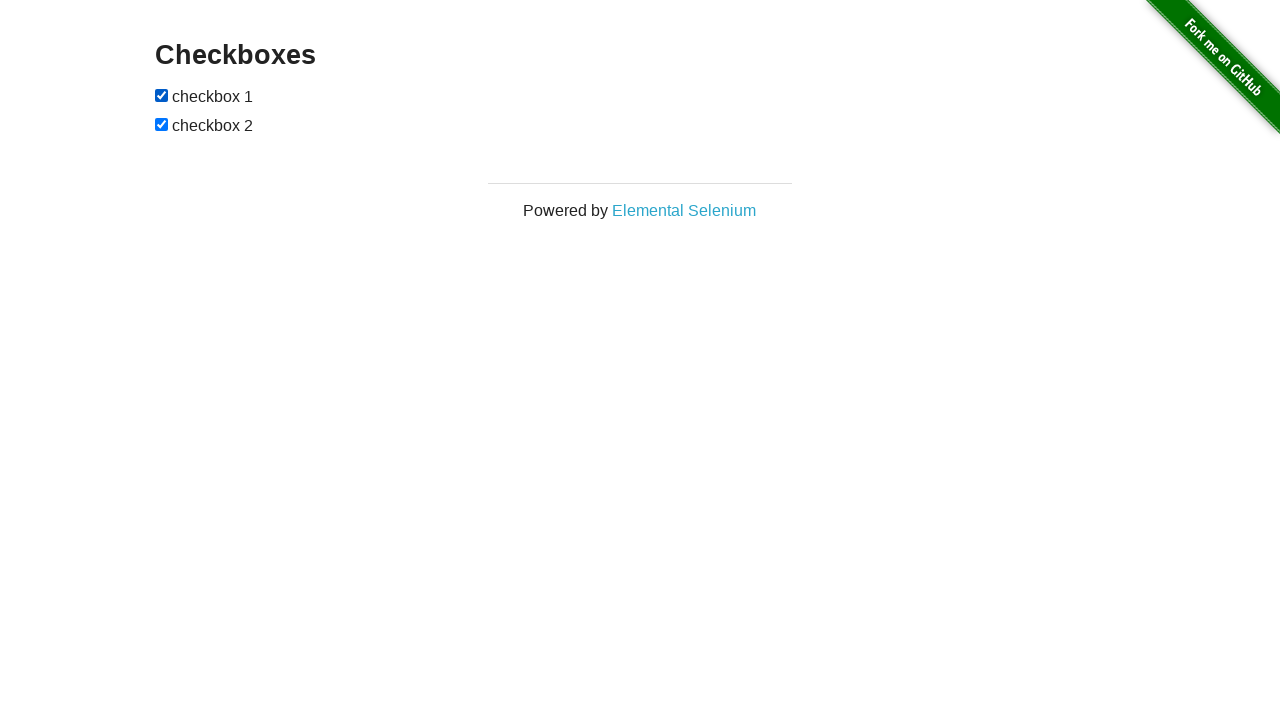

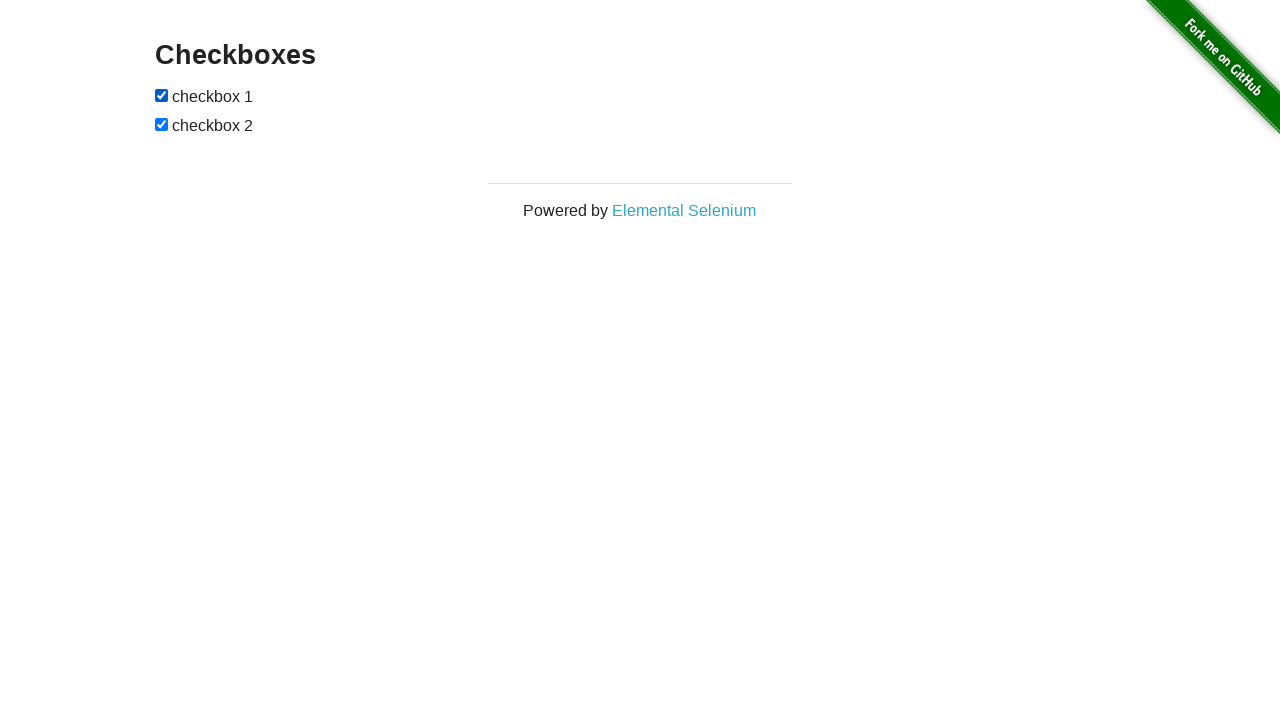